Tests checkbox functionality by finding all checkboxes on the page and clicking any that are not already selected, then verifying all checkboxes are selected

Starting URL: https://the-internet.herokuapp.com/checkboxes

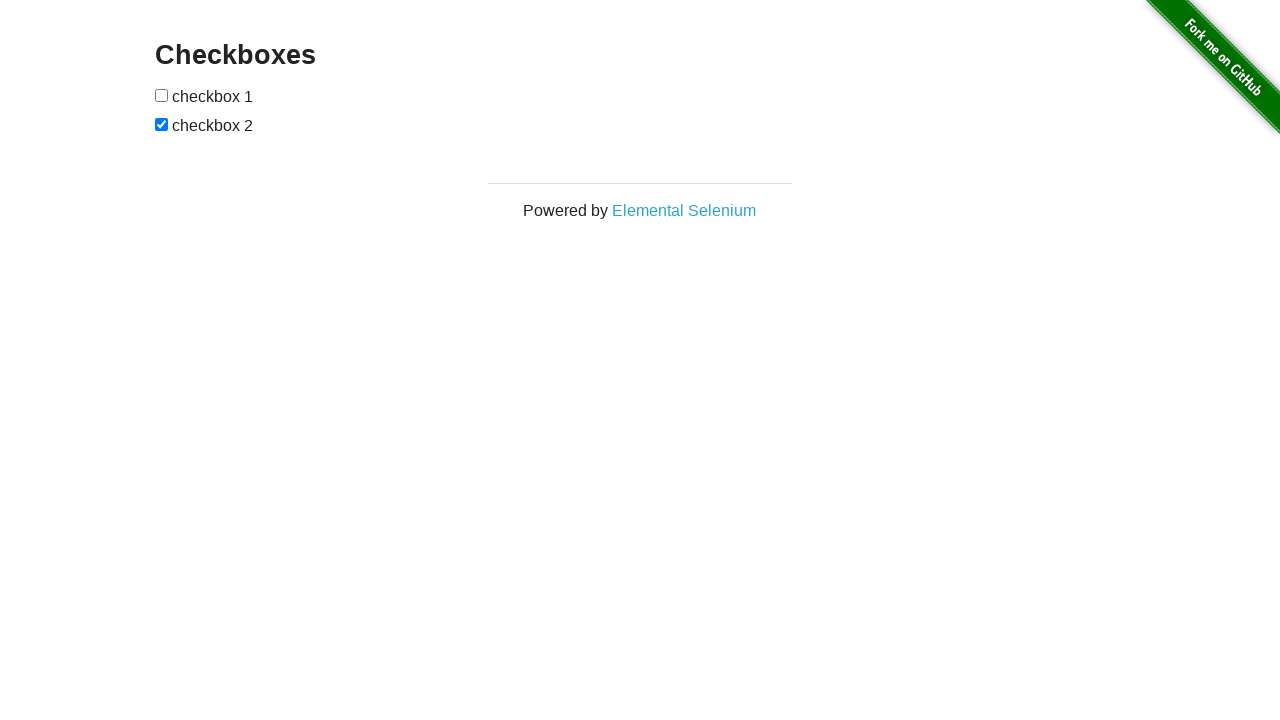

Located all checkboxes on the page
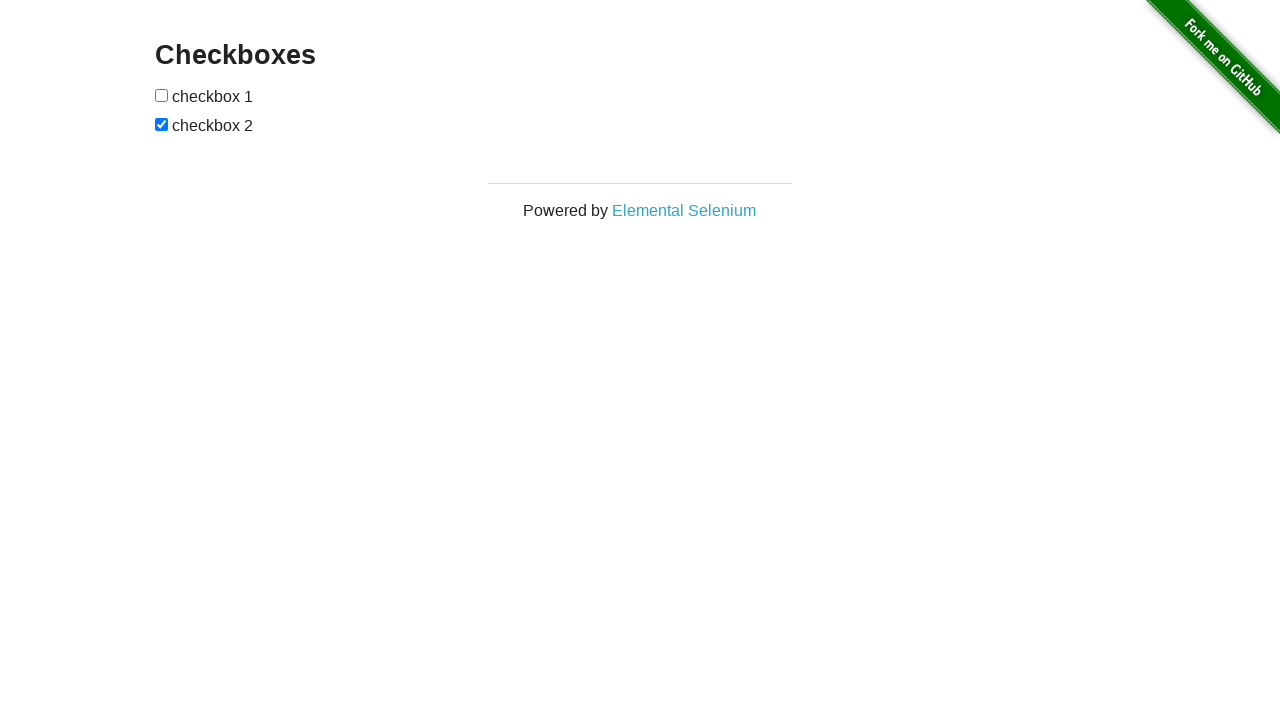

Found 2 checkboxes on the page
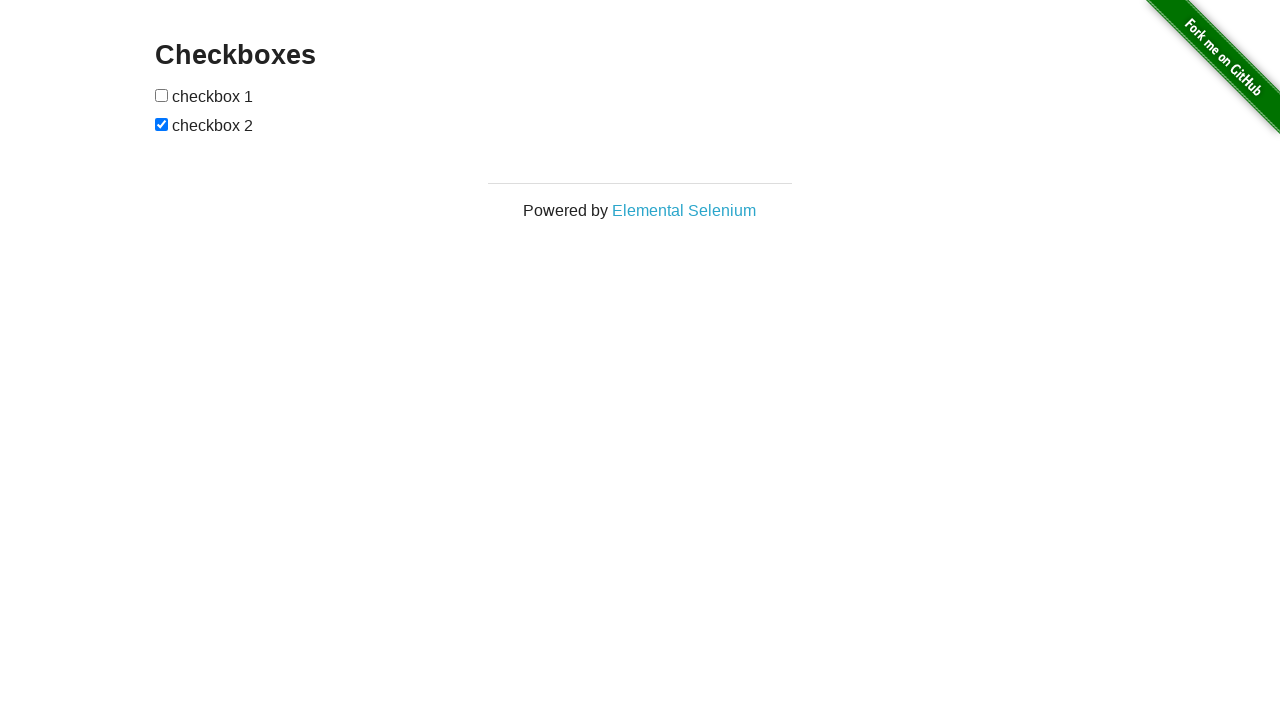

Clicked checkbox 0 to select it at (162, 95) on input[type='checkbox'] >> nth=0
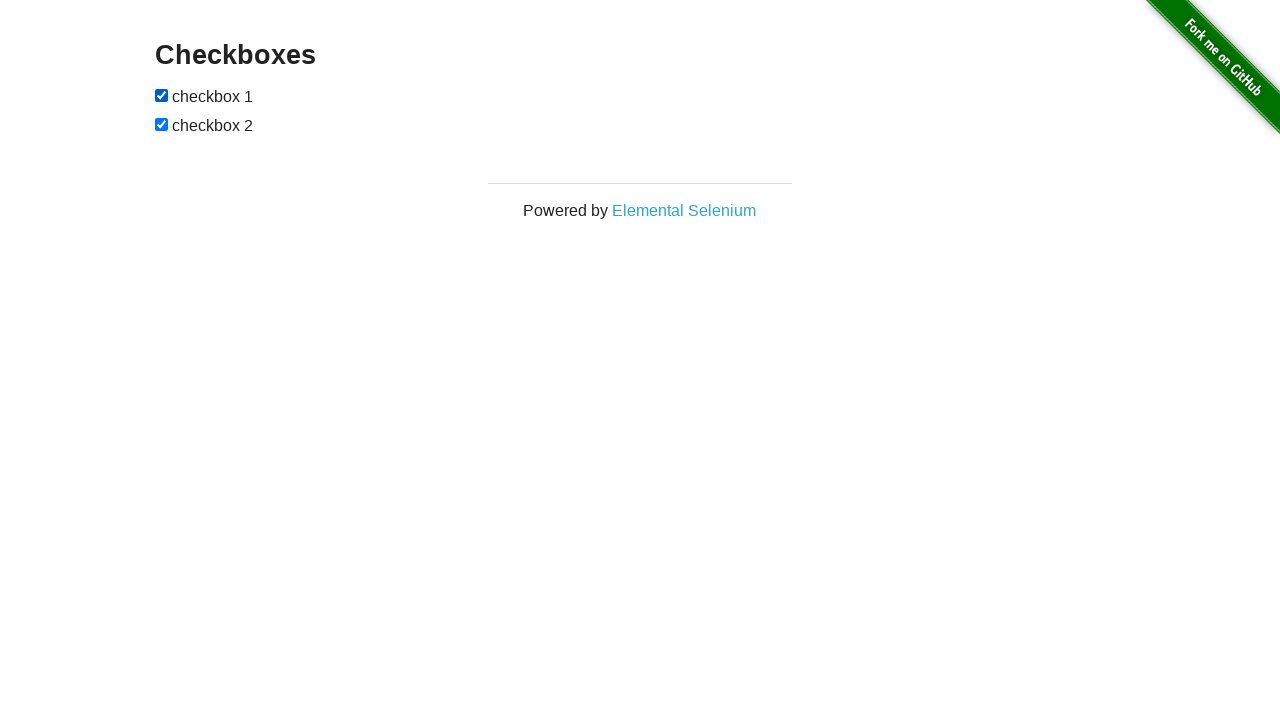

Checkbox 1 was already selected
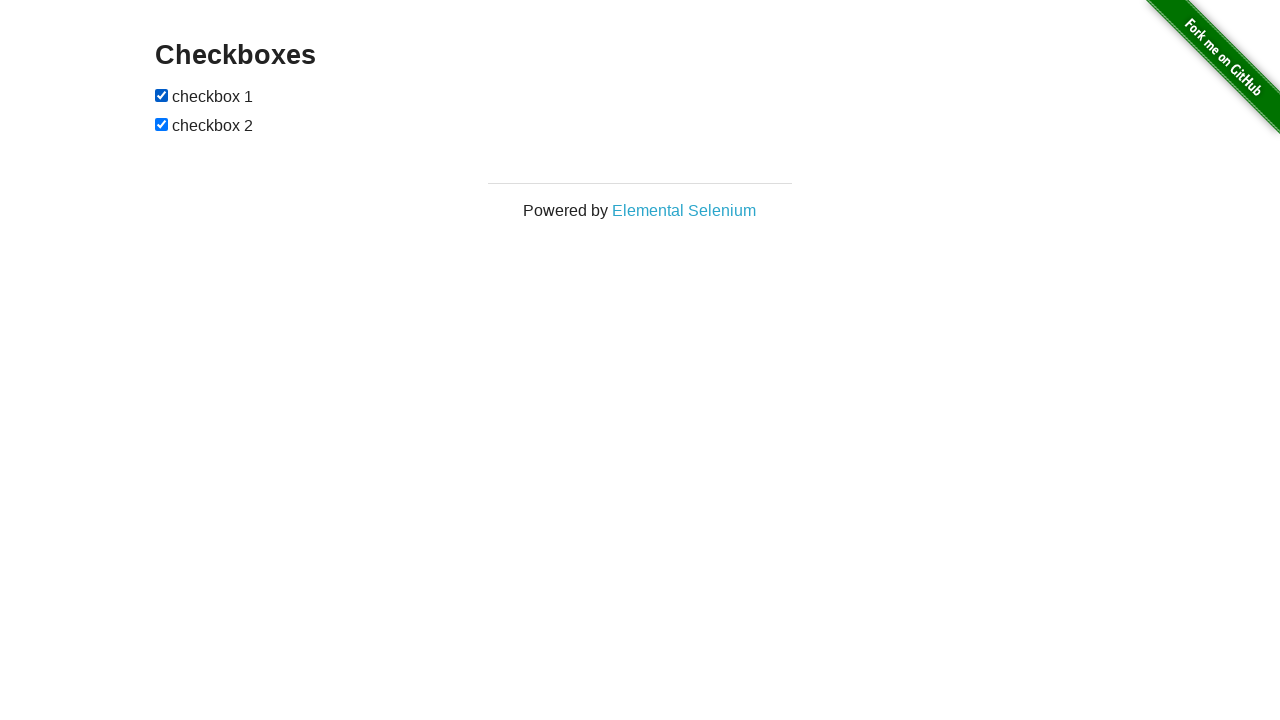

Verified checkbox 0 is selected
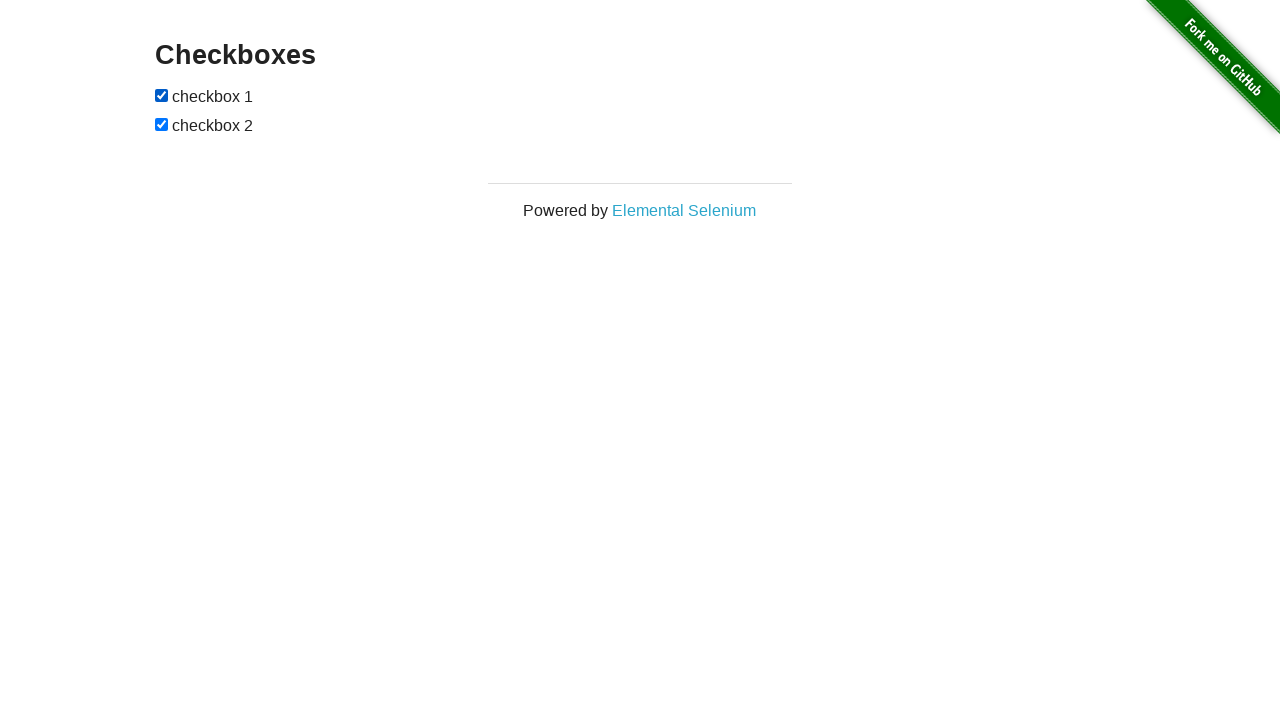

Verified checkbox 1 is selected
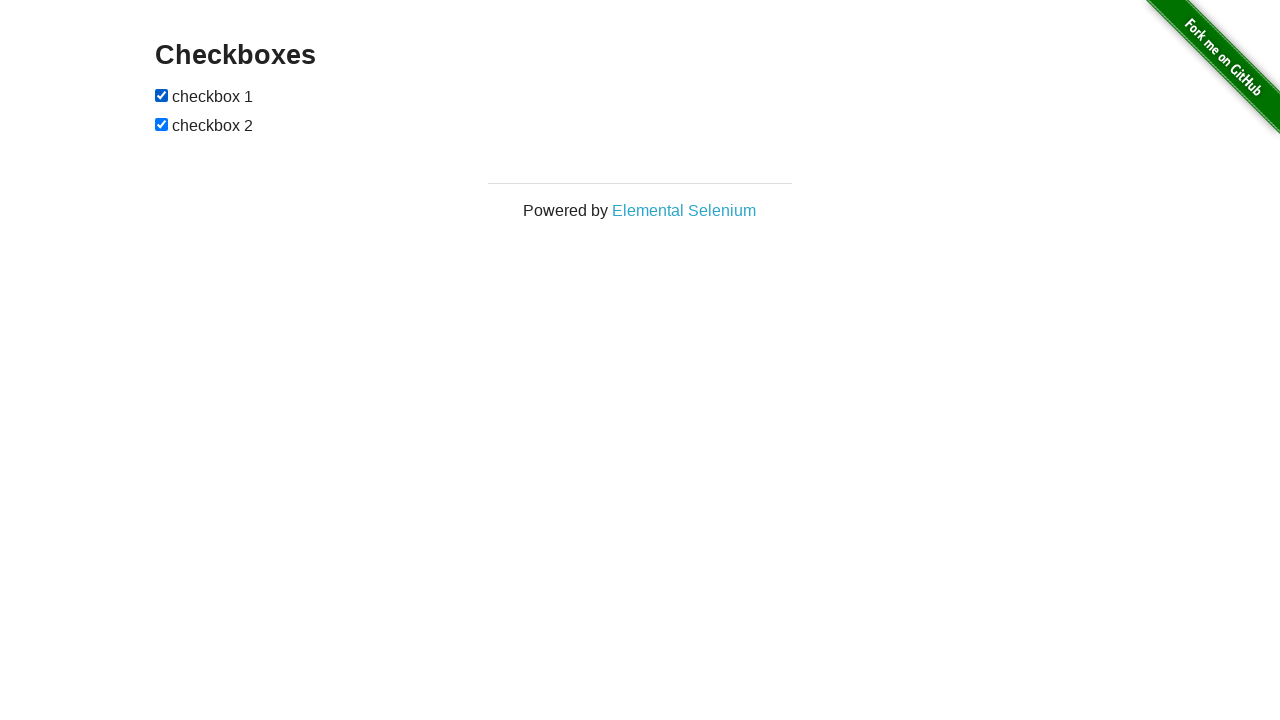

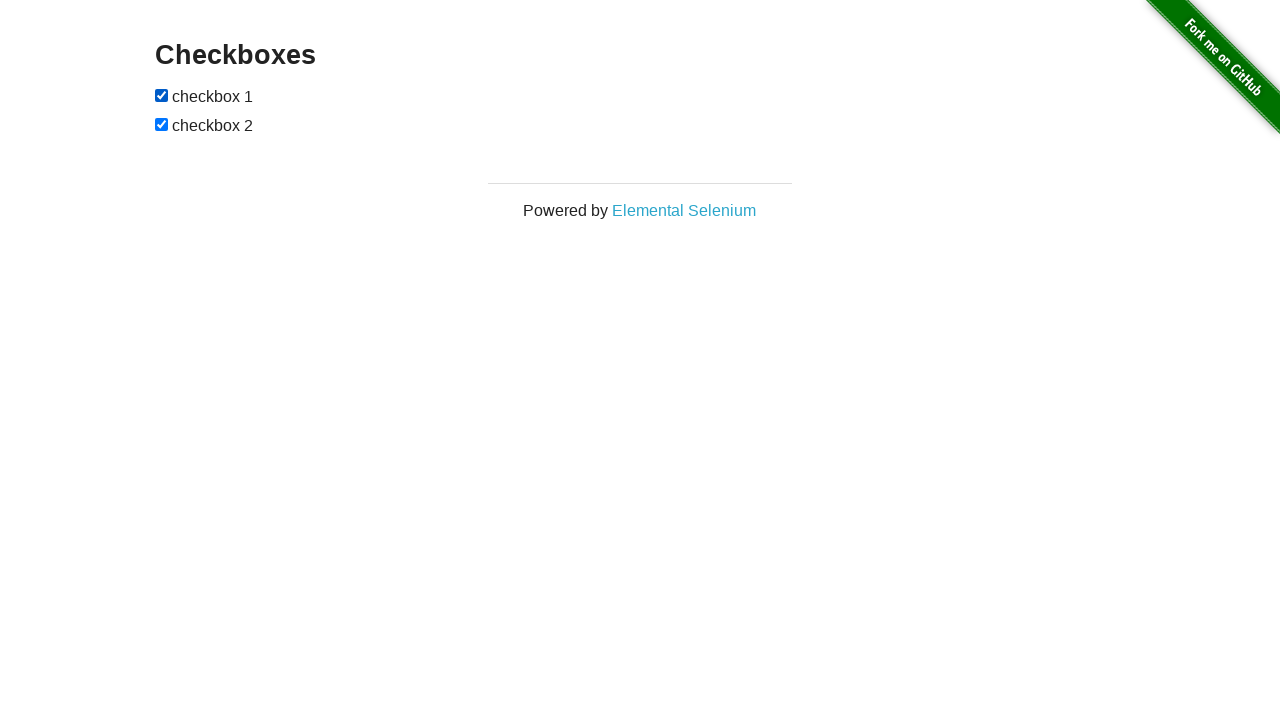